Tests right-click context menu functionality by right-clicking on an element and handling the resulting alert

Starting URL: http://the-internet.herokuapp.com/

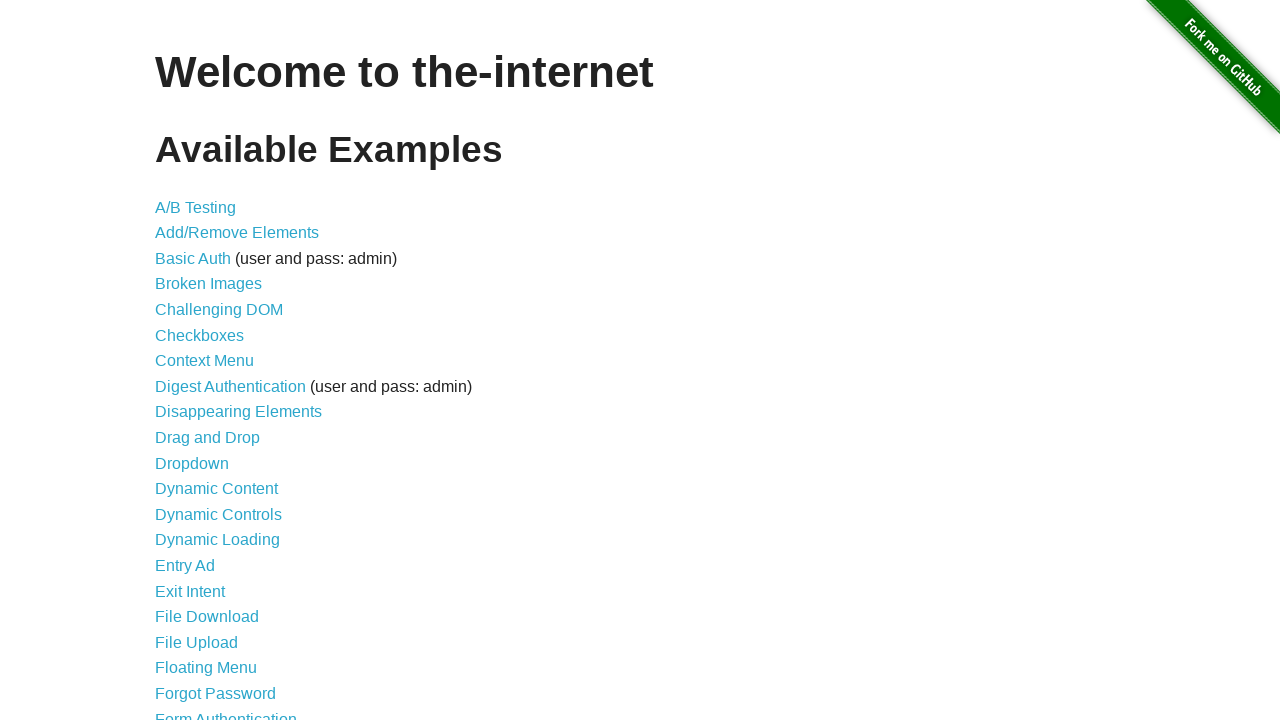

Clicked on Context Menu link at (204, 361) on text=Context Menu
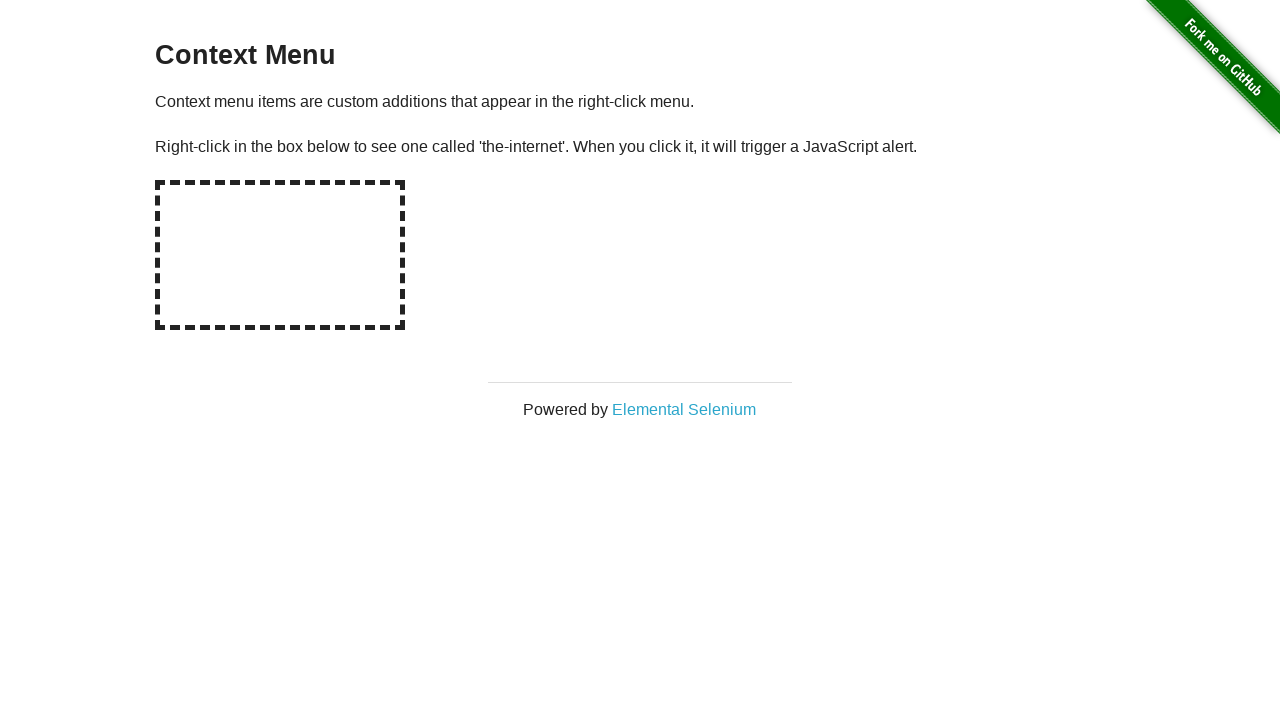

Waited for navigation to context_menu page
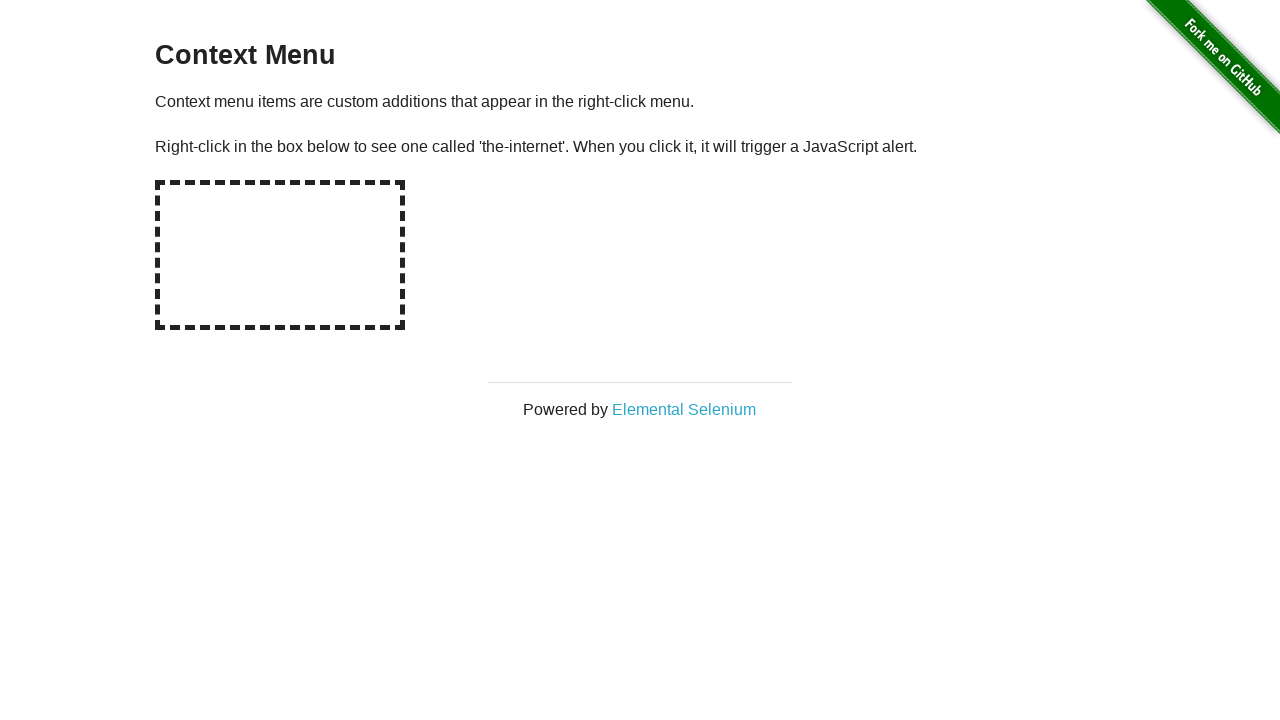

Set up dialog handler to accept alerts
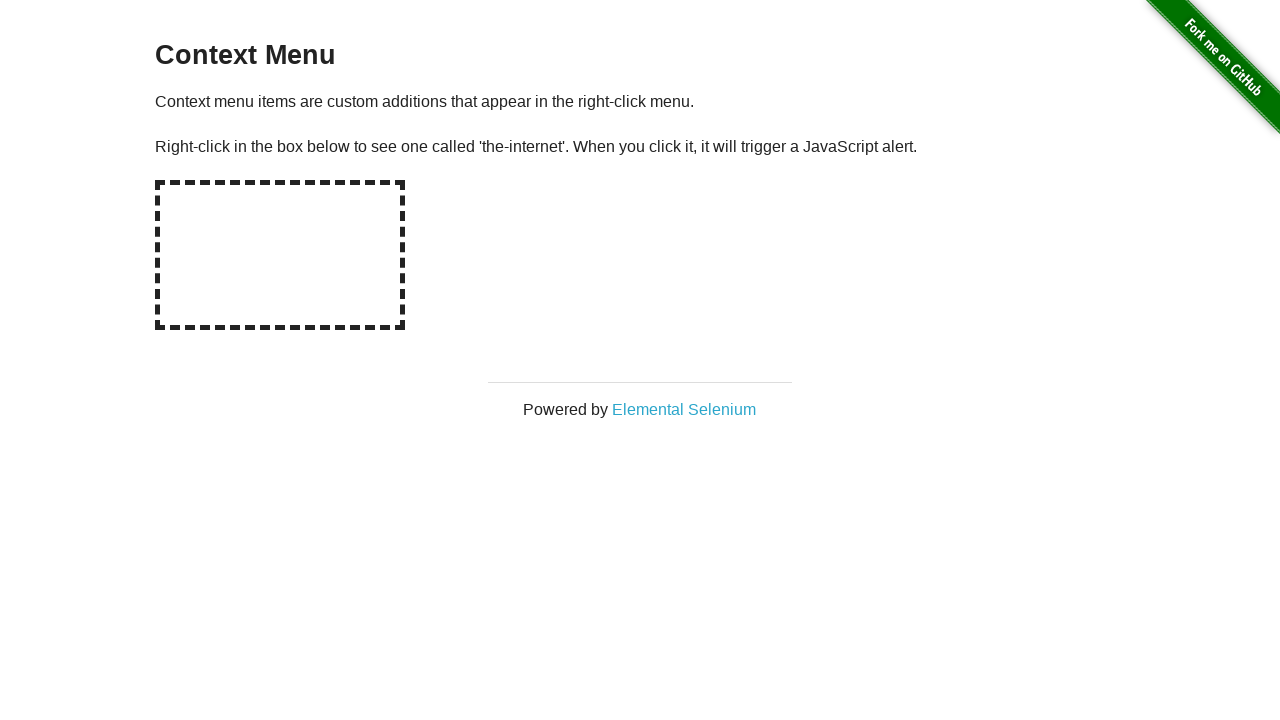

Right-clicked on hot-spot element to trigger context menu at (280, 255) on #hot-spot
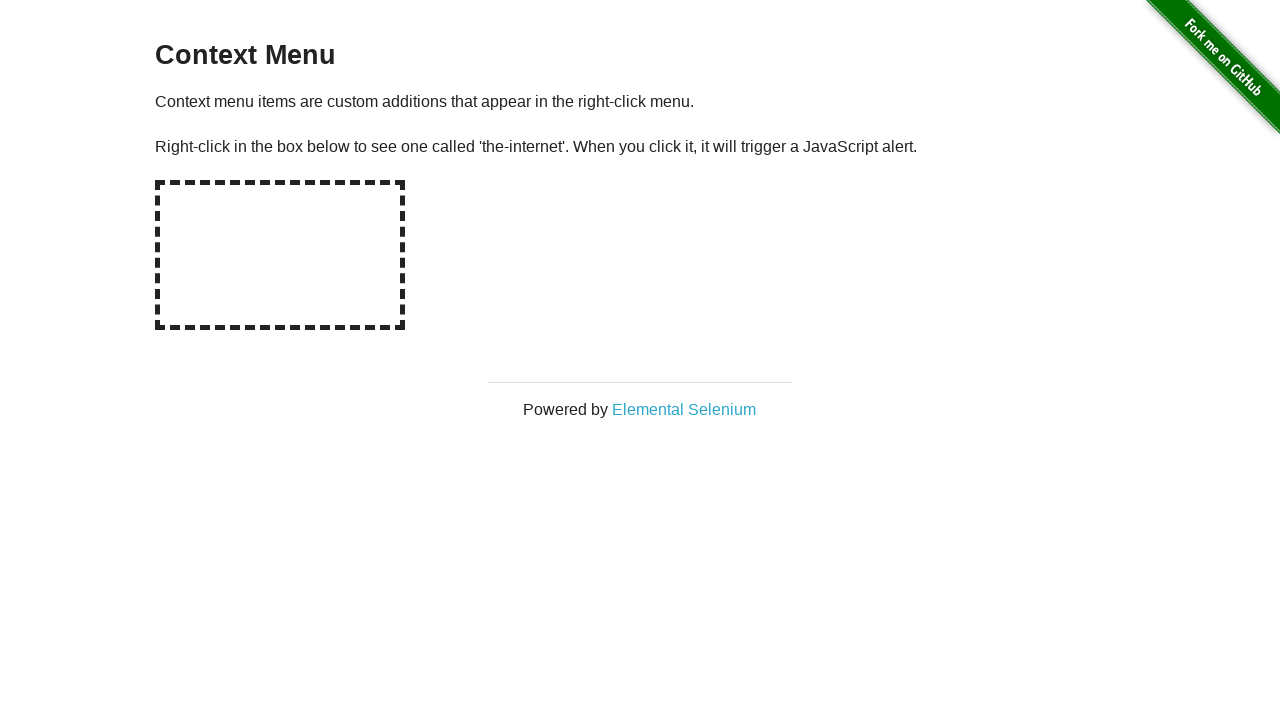

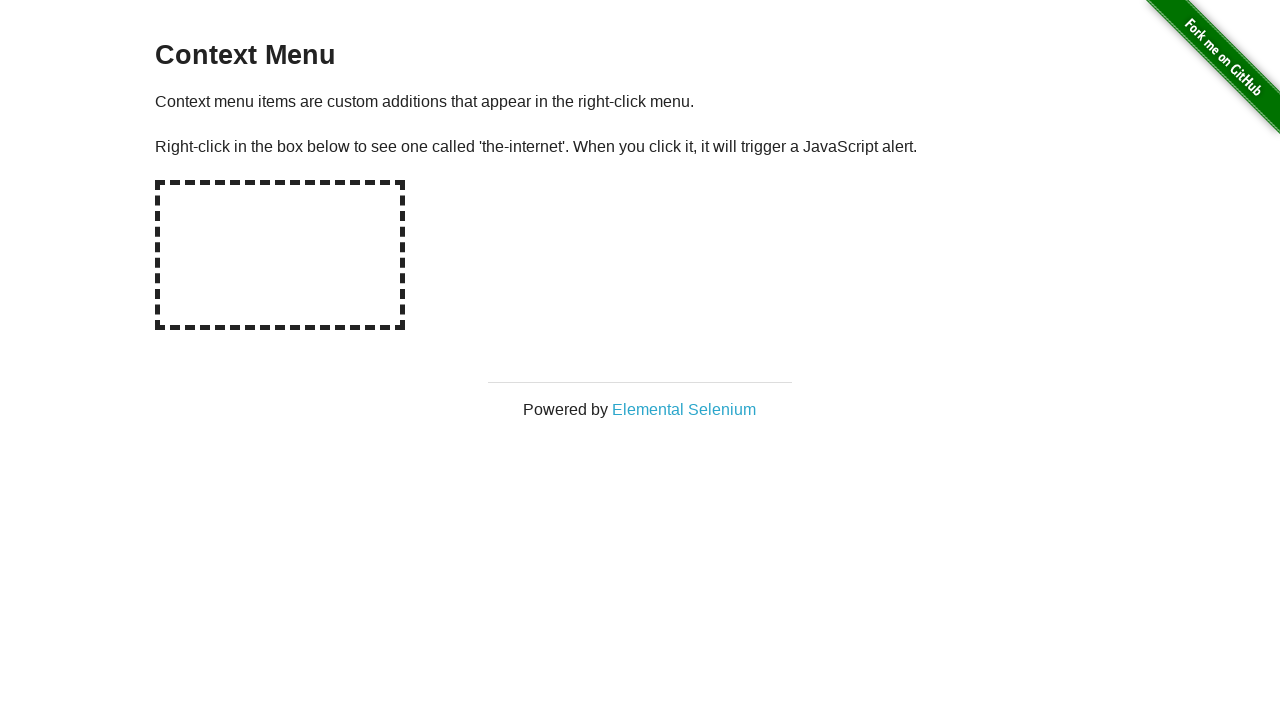